Tests the UNLV class search functionality by entering a course subject and course number into the search form fields within an iframe

Starting URL: https://my.unlv.nevada.edu/psp/lvporprd_10/EMPLOYEE/HRMS/c/COMMUNITY_ACCESS.CLASS_SEARCH.GBL

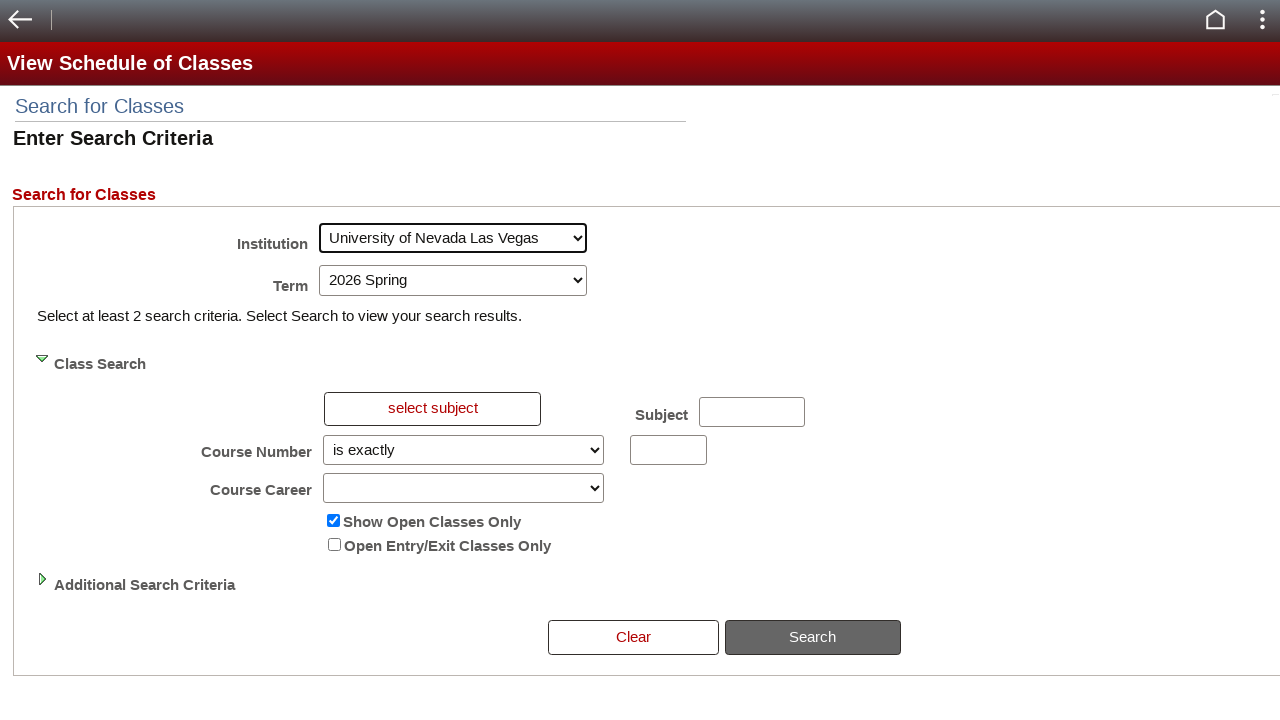

Waited for iframe to load on class search page
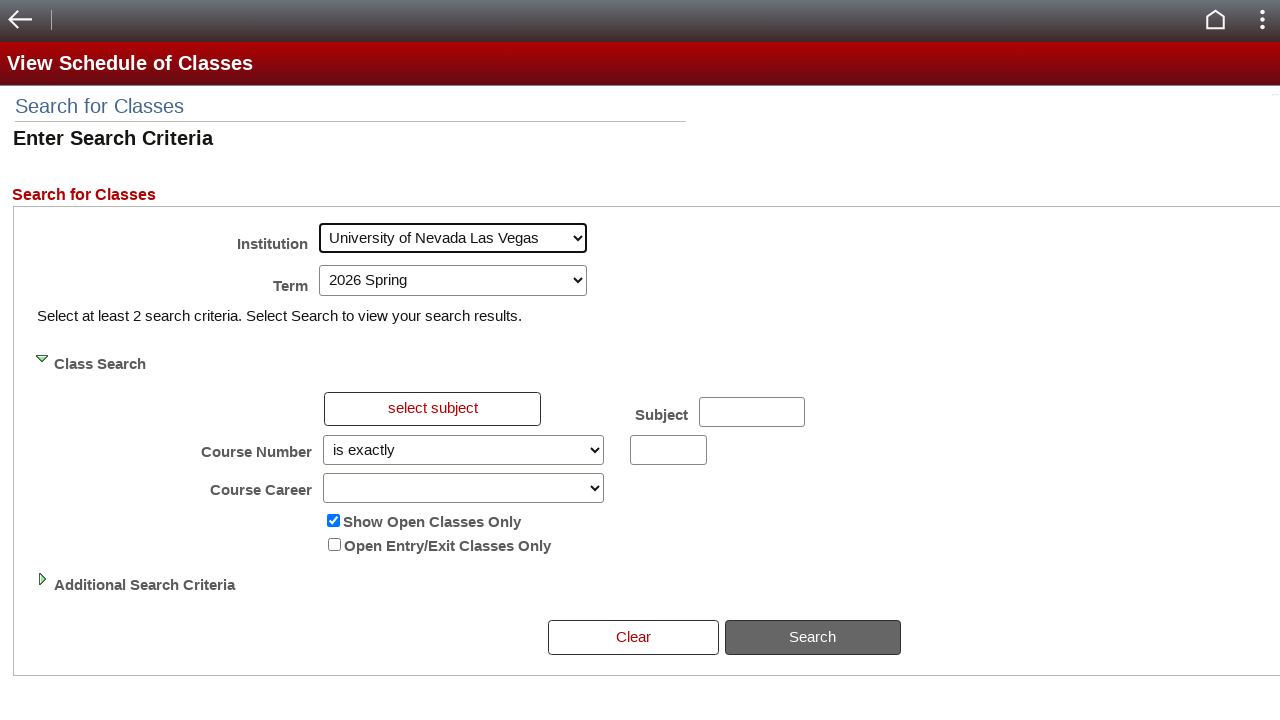

Located and selected the first iframe
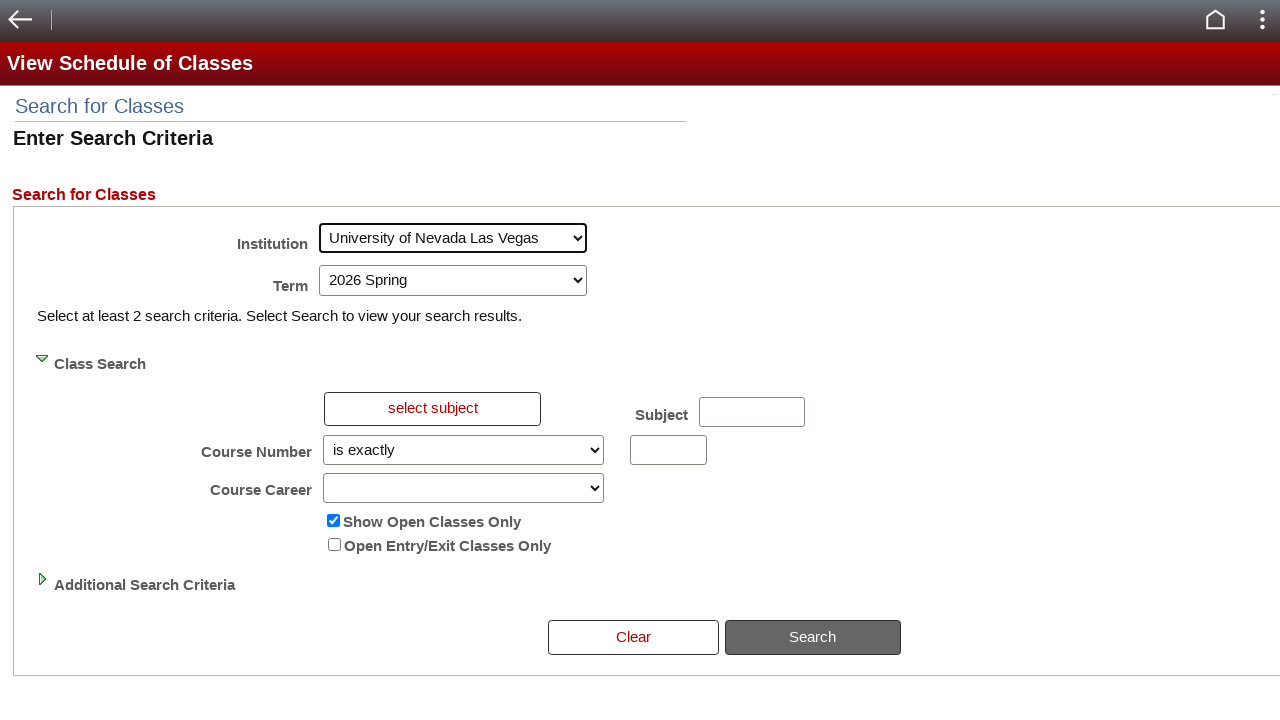

Waited for class subject field to be available
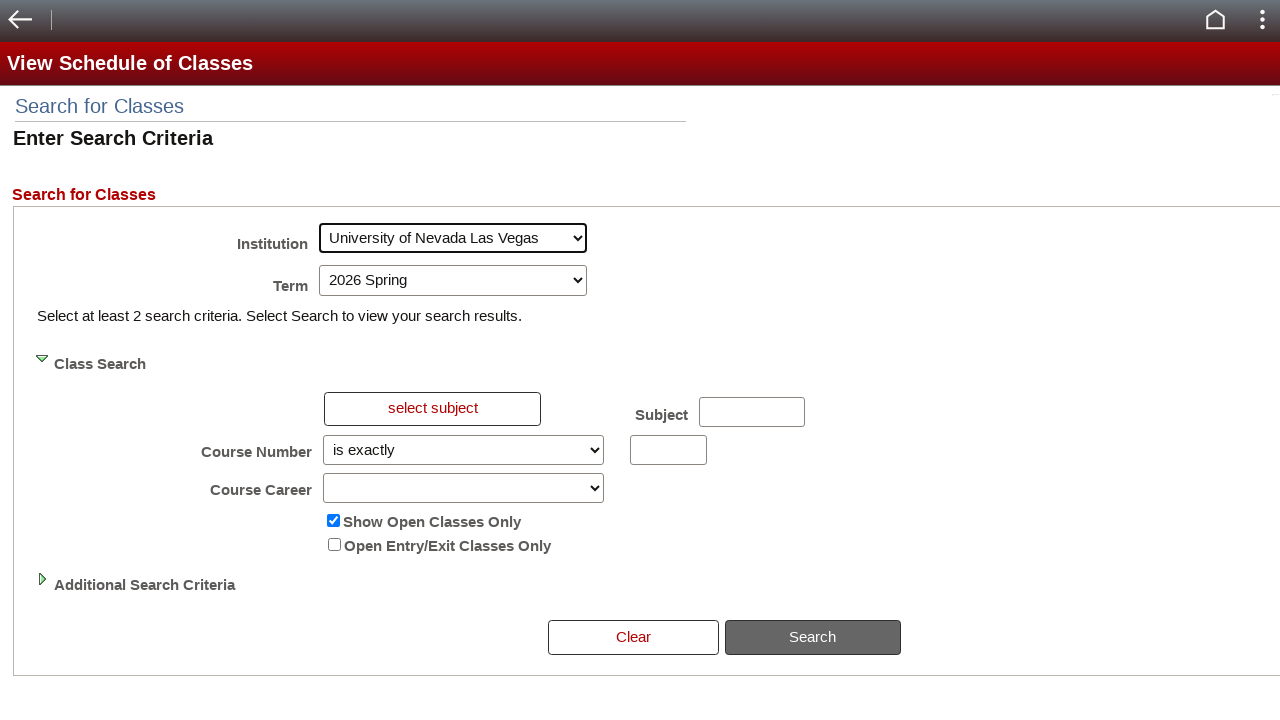

Filled class subject field with 'CS' on iframe >> nth=0 >> internal:control=enter-frame >> #SSR_CLSRCH_WRK_SUBJECT\$0
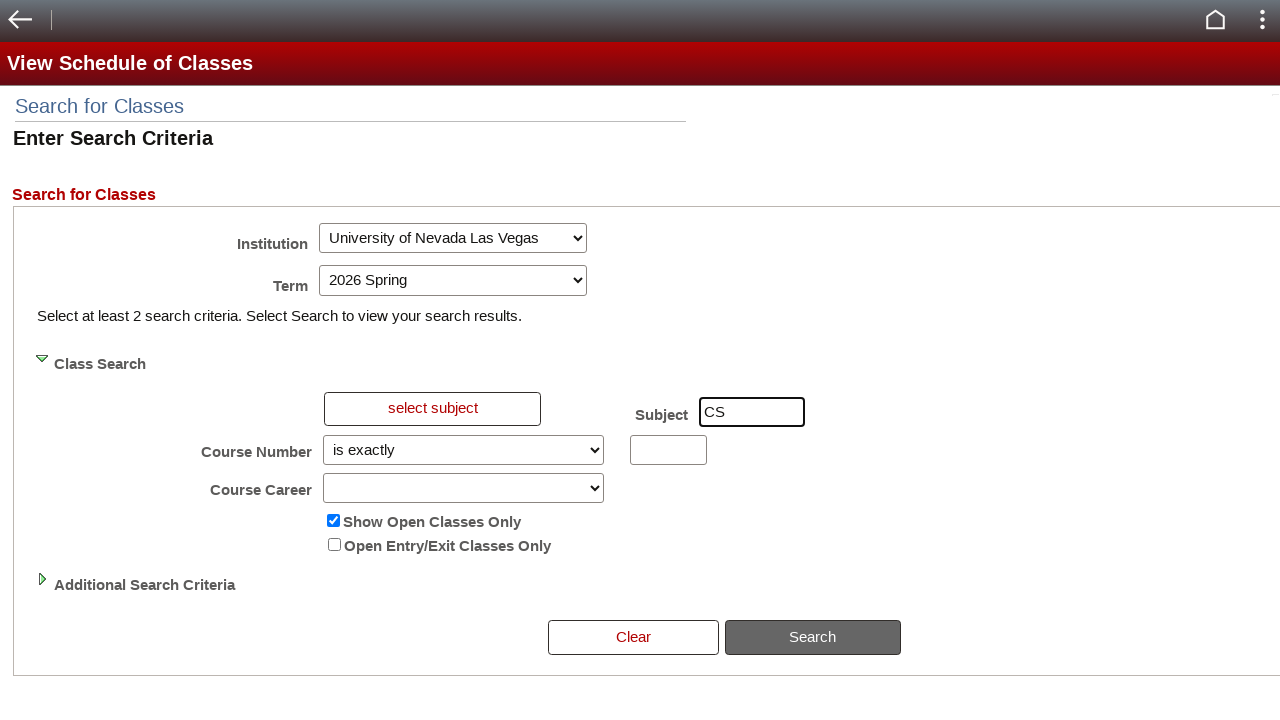

Waited for course number field to be available
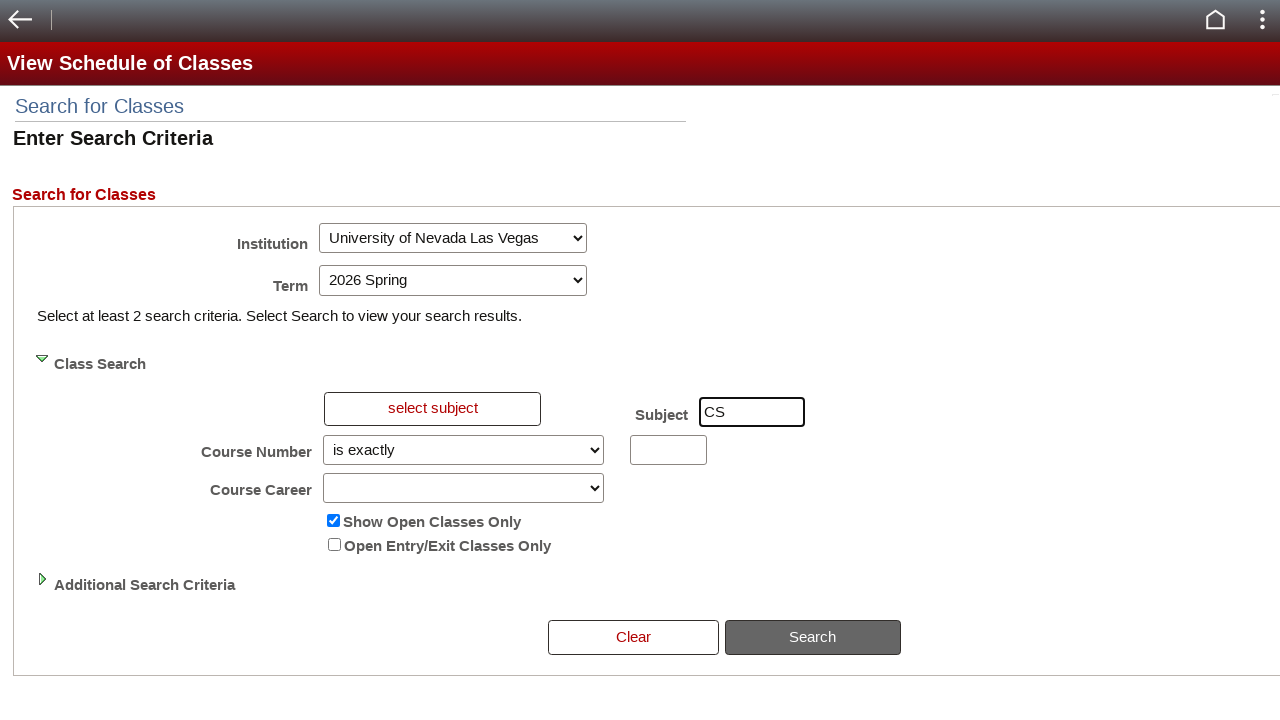

Filled course number field with '370' on iframe >> nth=0 >> internal:control=enter-frame >> #SSR_CLSRCH_WRK_CATALOG_NBR\$
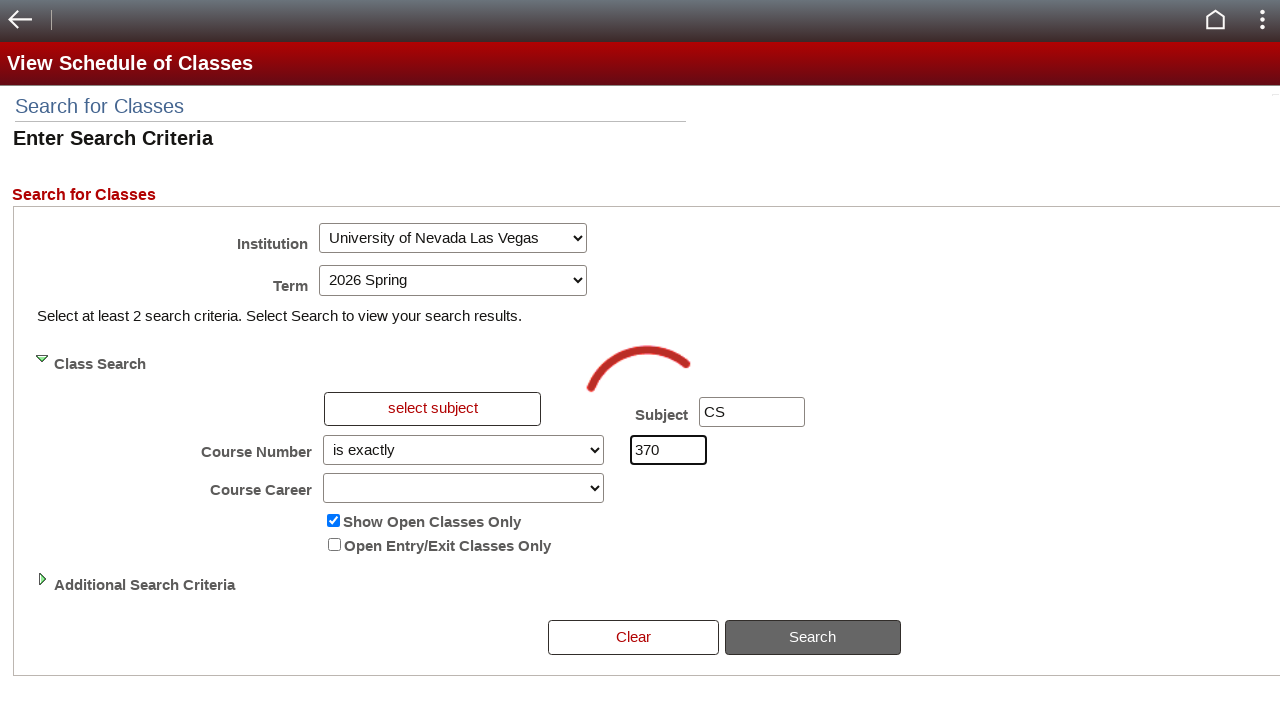

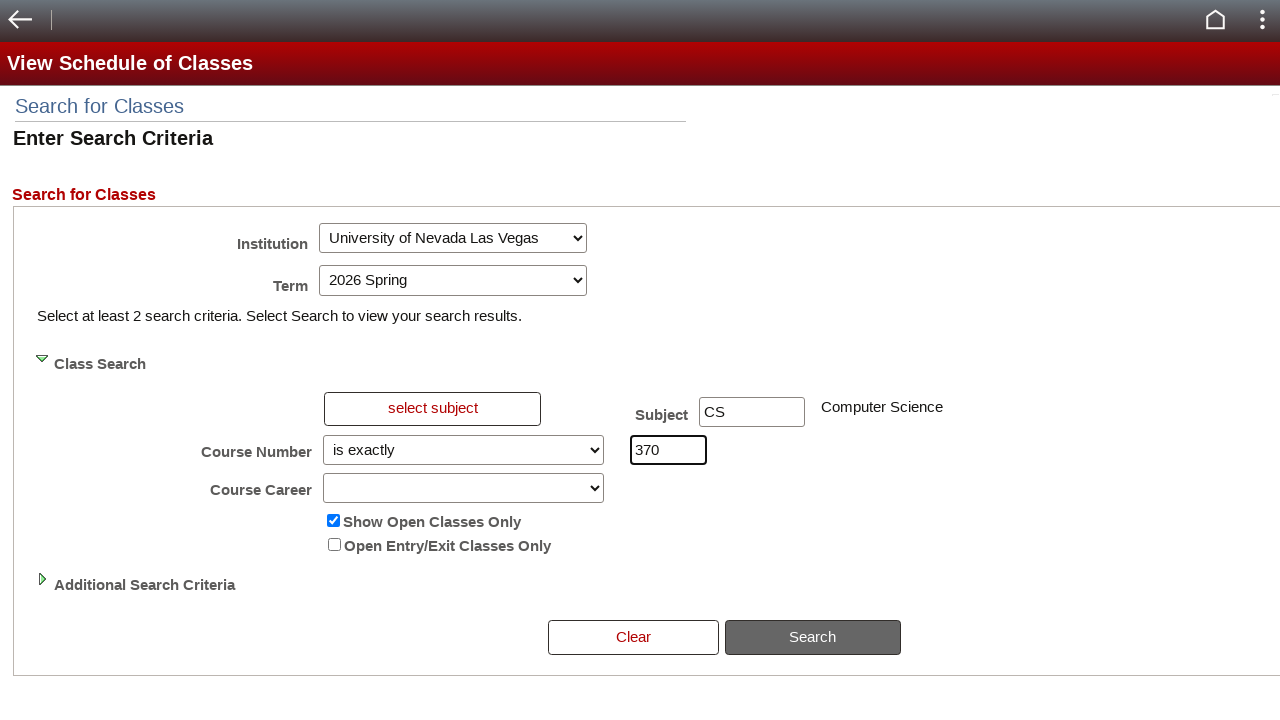